Navigates to ESET free trial page

Starting URL: https://www.eset.com/int/home/free-trial/

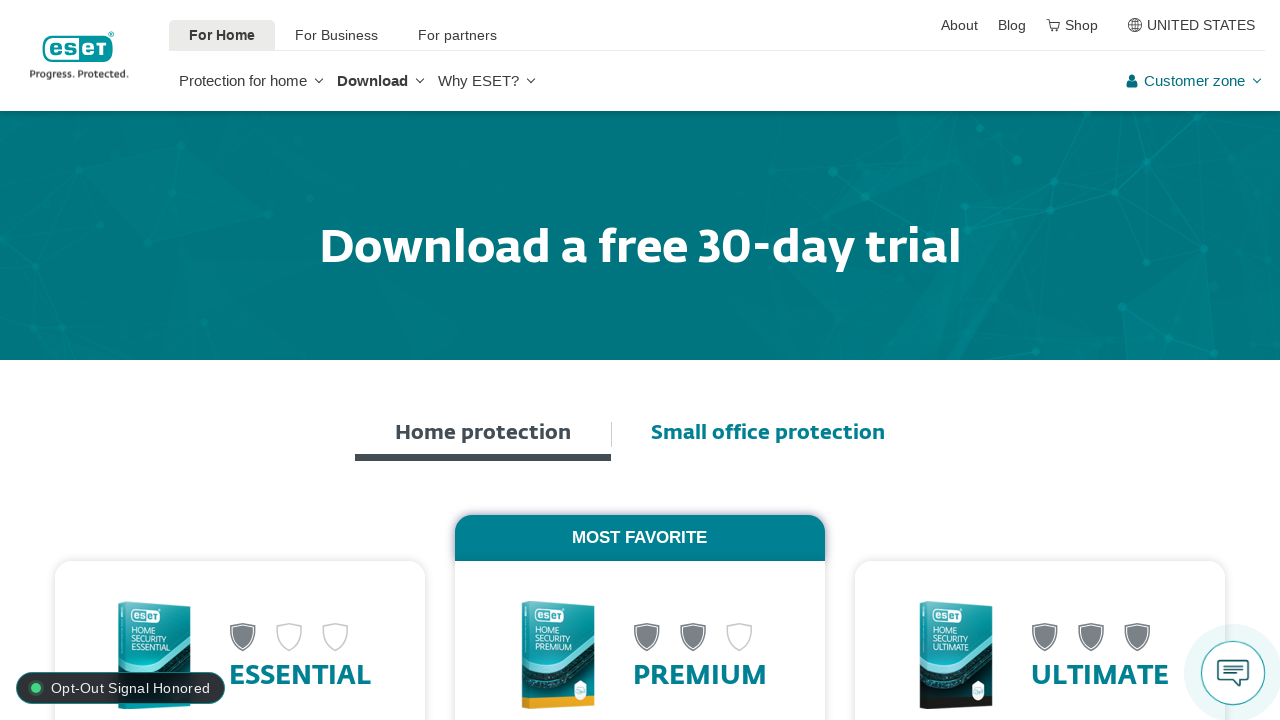

Navigated to ESET free trial page and waited for network idle
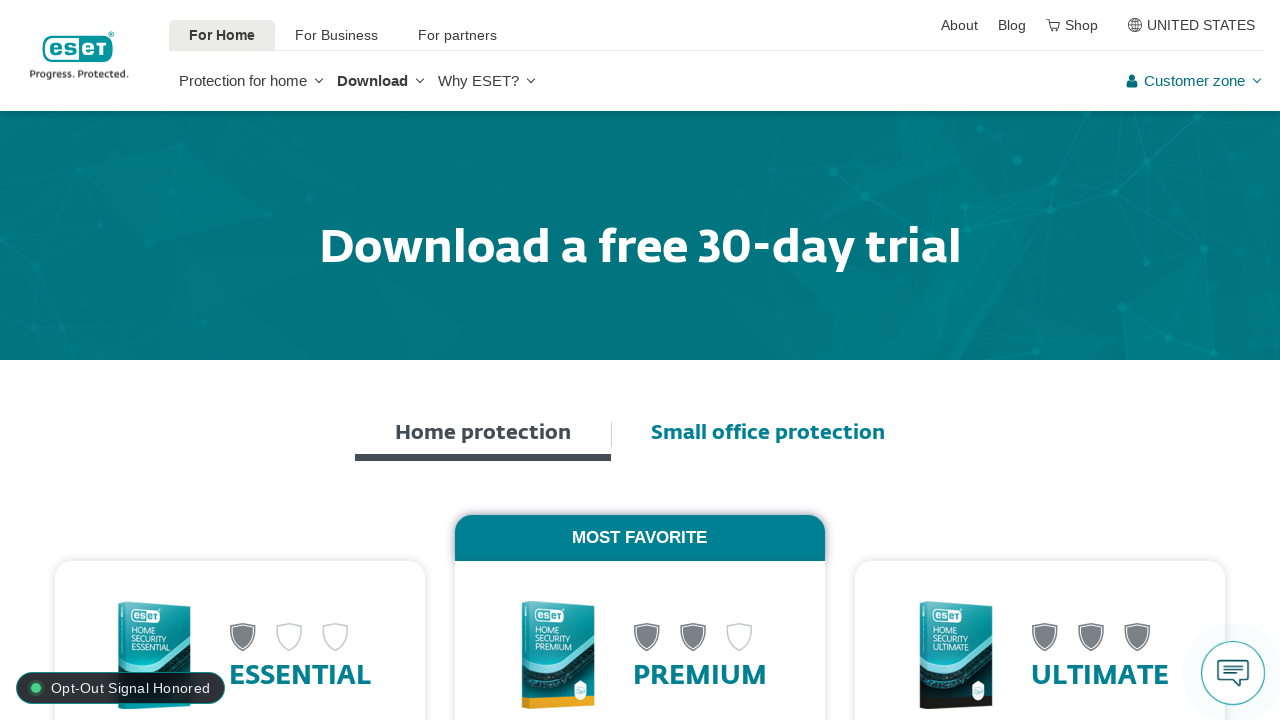

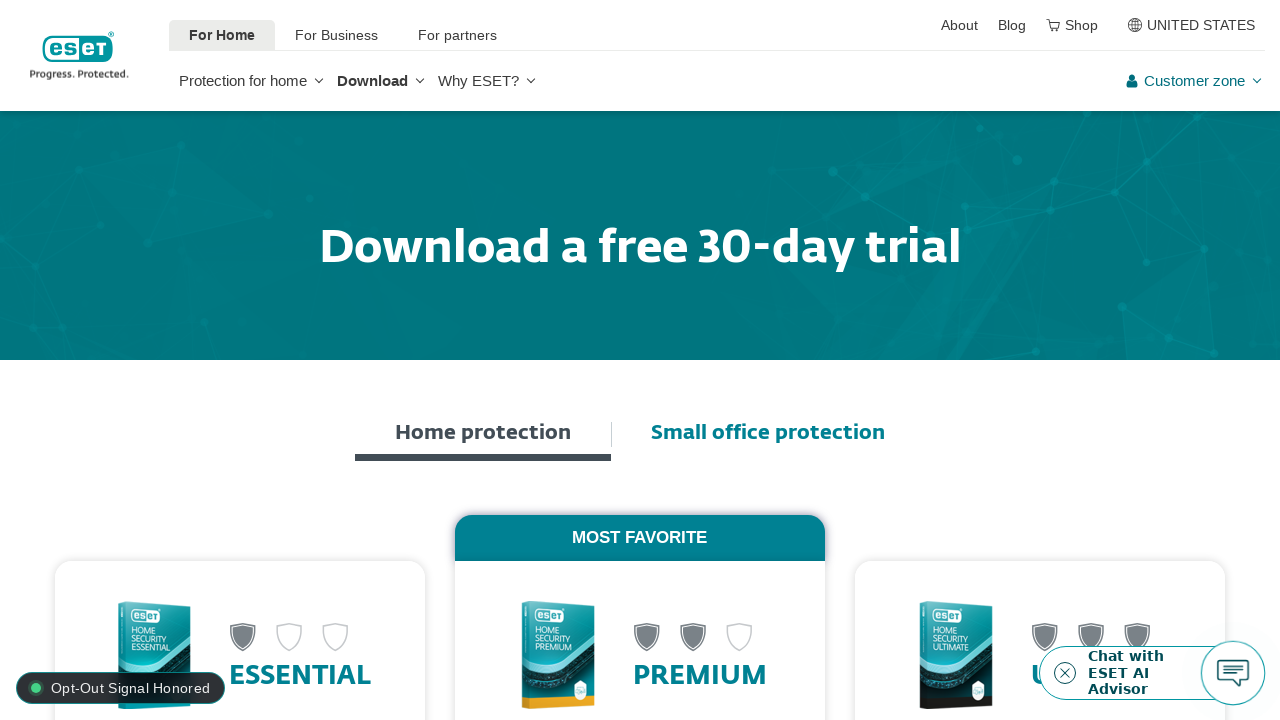